Navigates to the DEMOQA login page and verifies that the URL is correct

Starting URL: https://demoqa.com/login

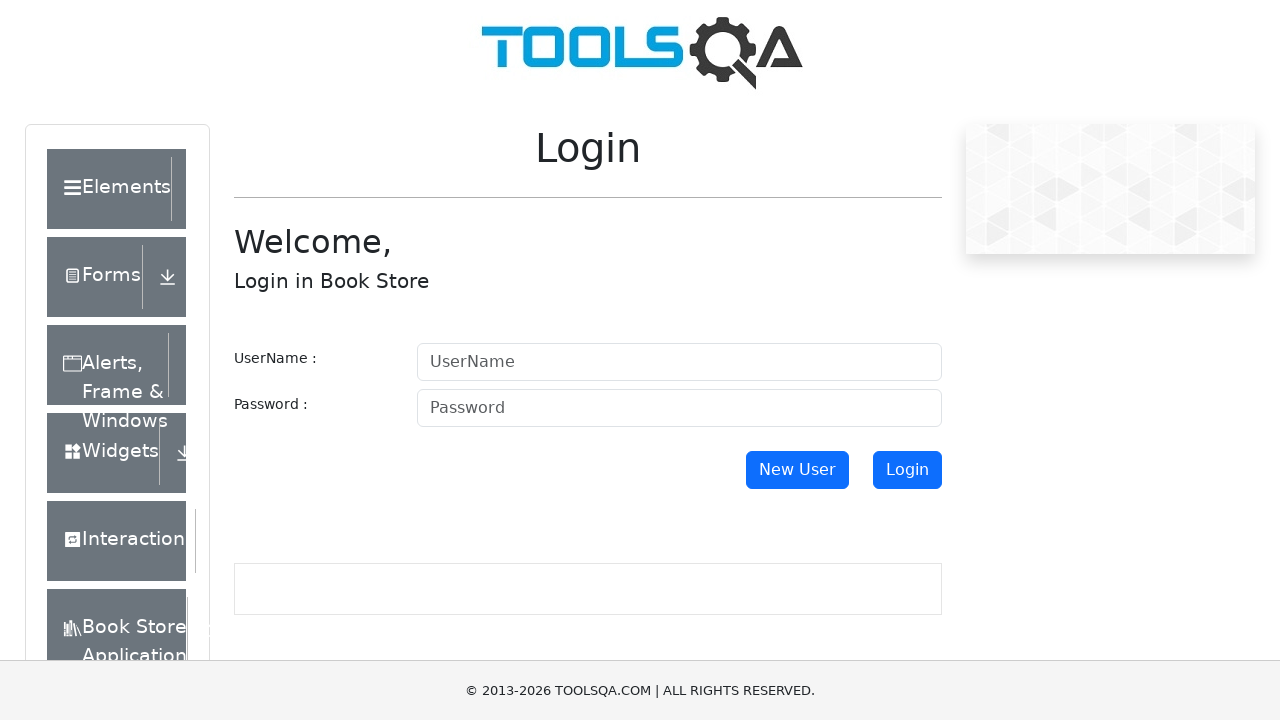

Navigated to DEMOQA login page
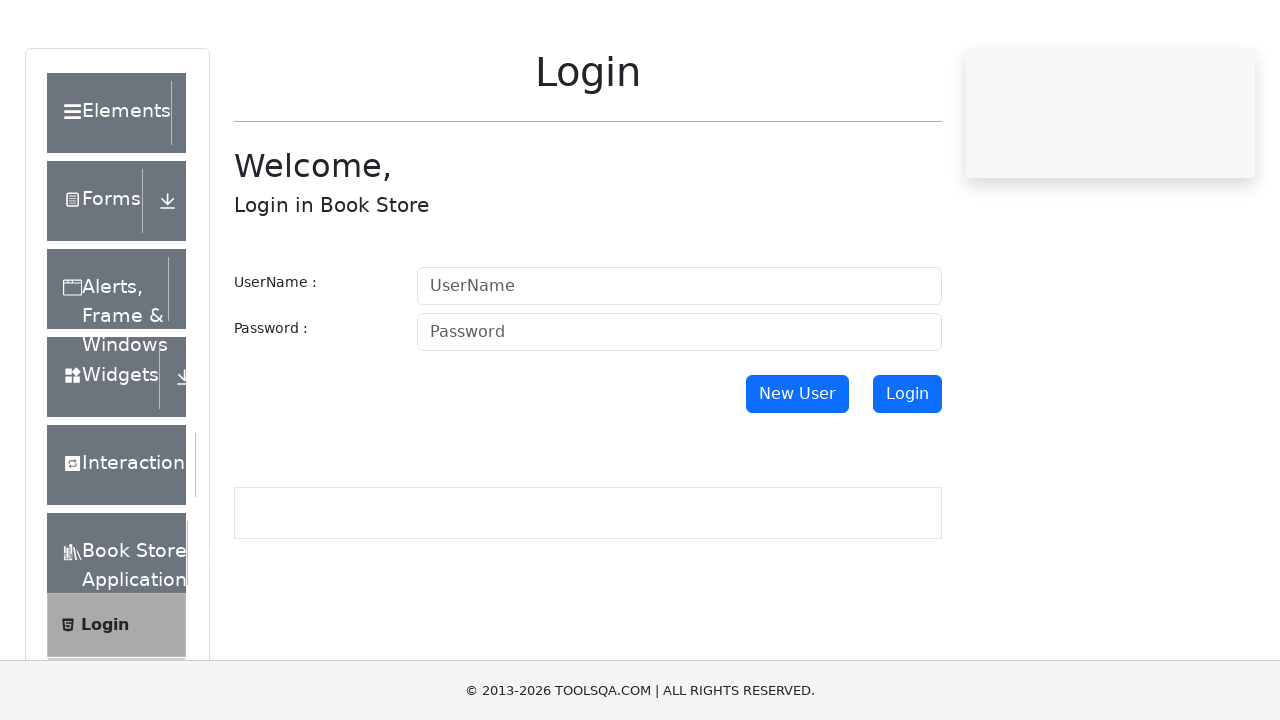

Verified that the URL is correct: https://demoqa.com/login
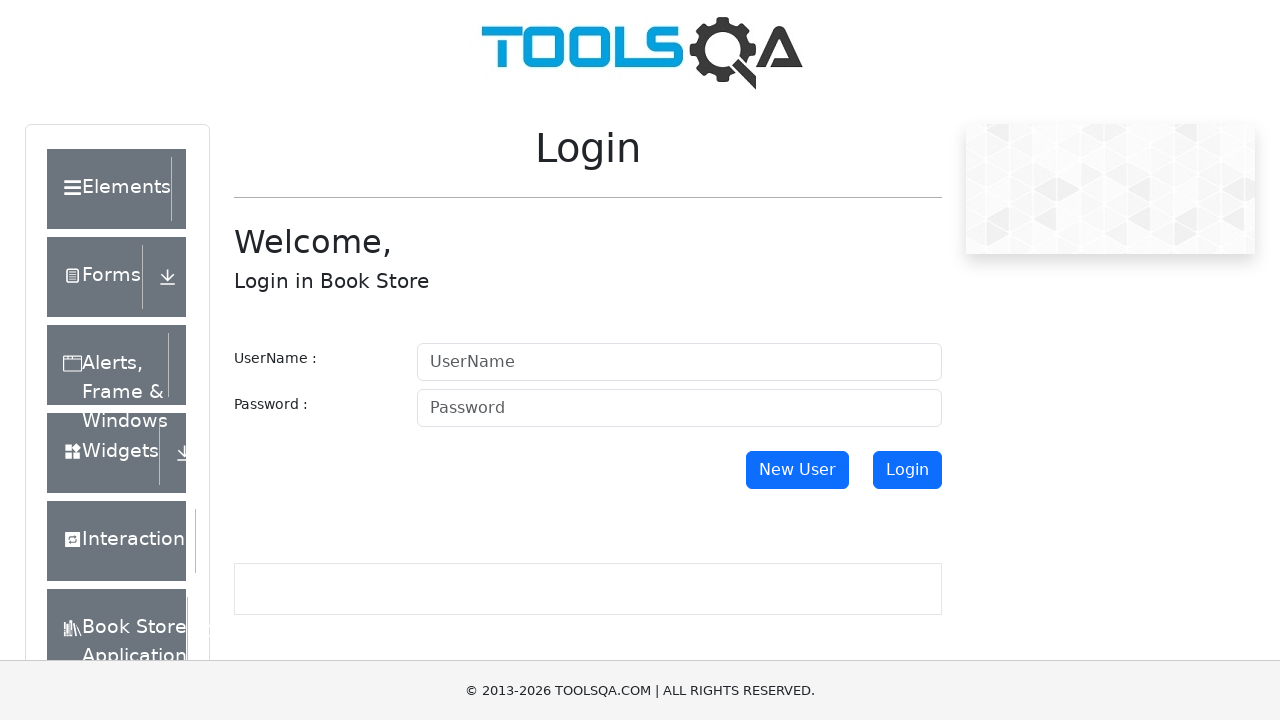

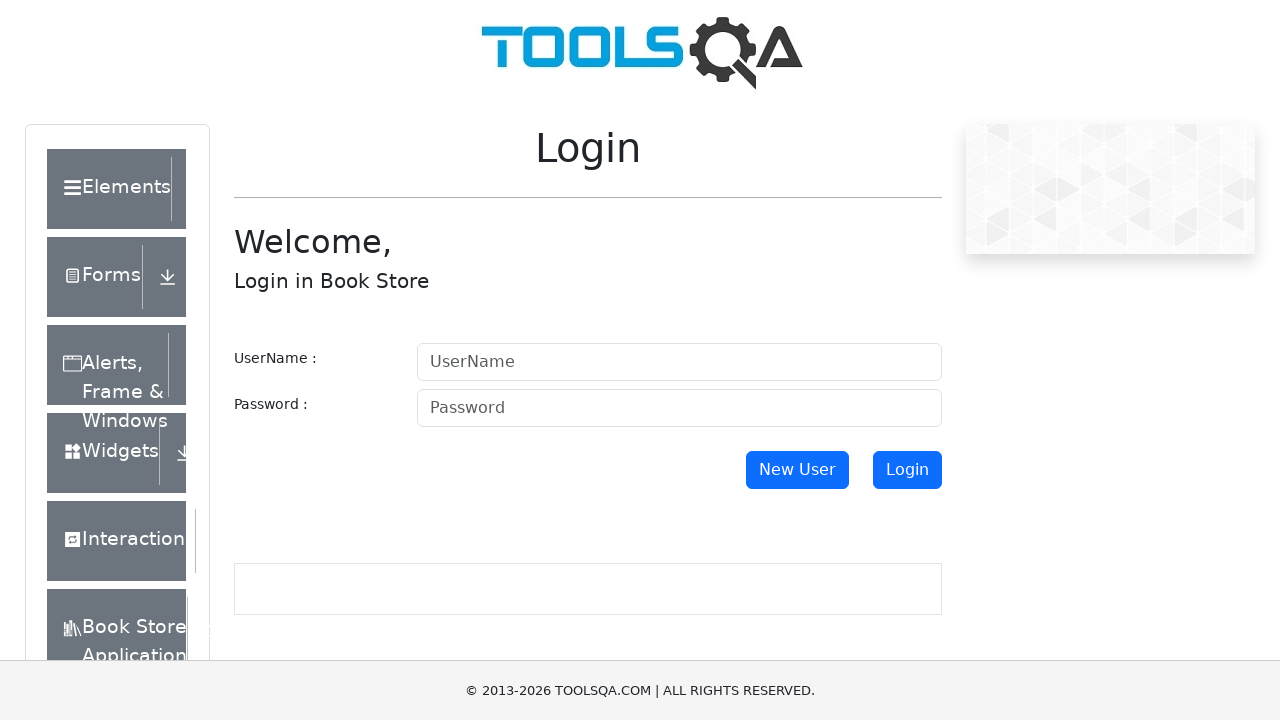